Tests the trip type selection dropdown on MakeMyTrip flights page by selecting different trip options

Starting URL: https://www.makemytrip.com/flights/vistara-airlines.html

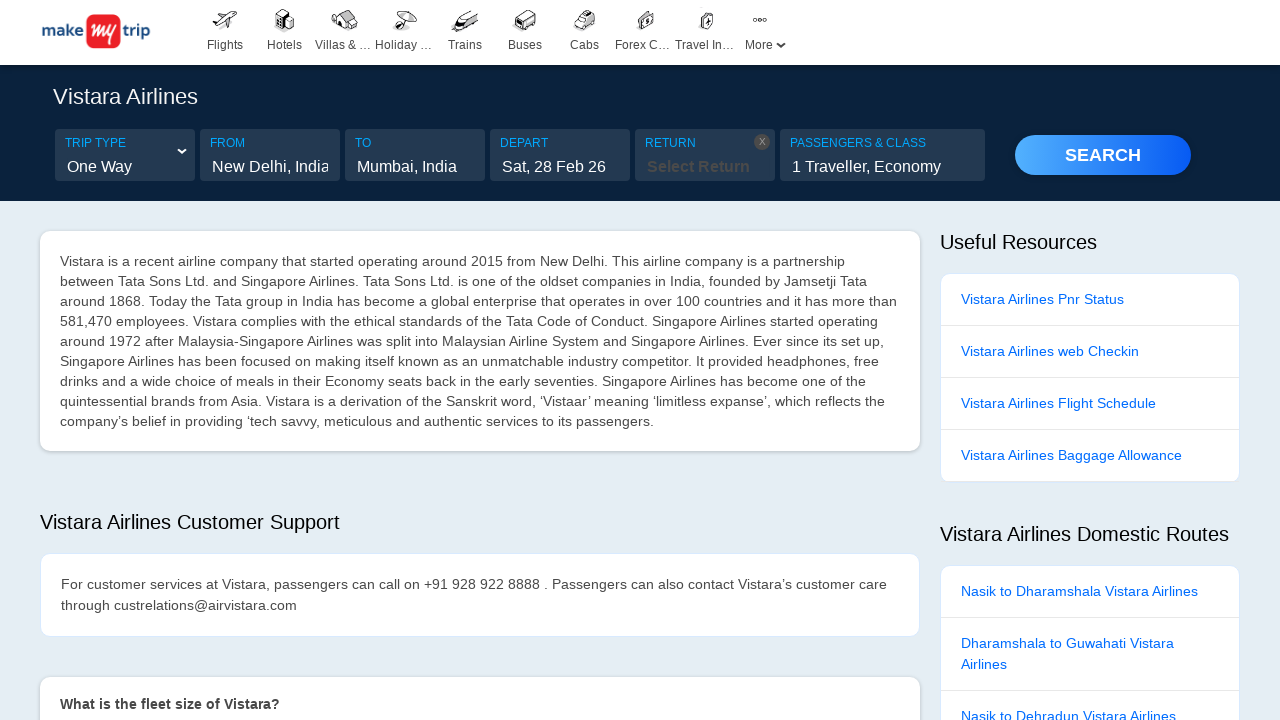

Clicked on trip type dropdown at (125, 167) on #tripType
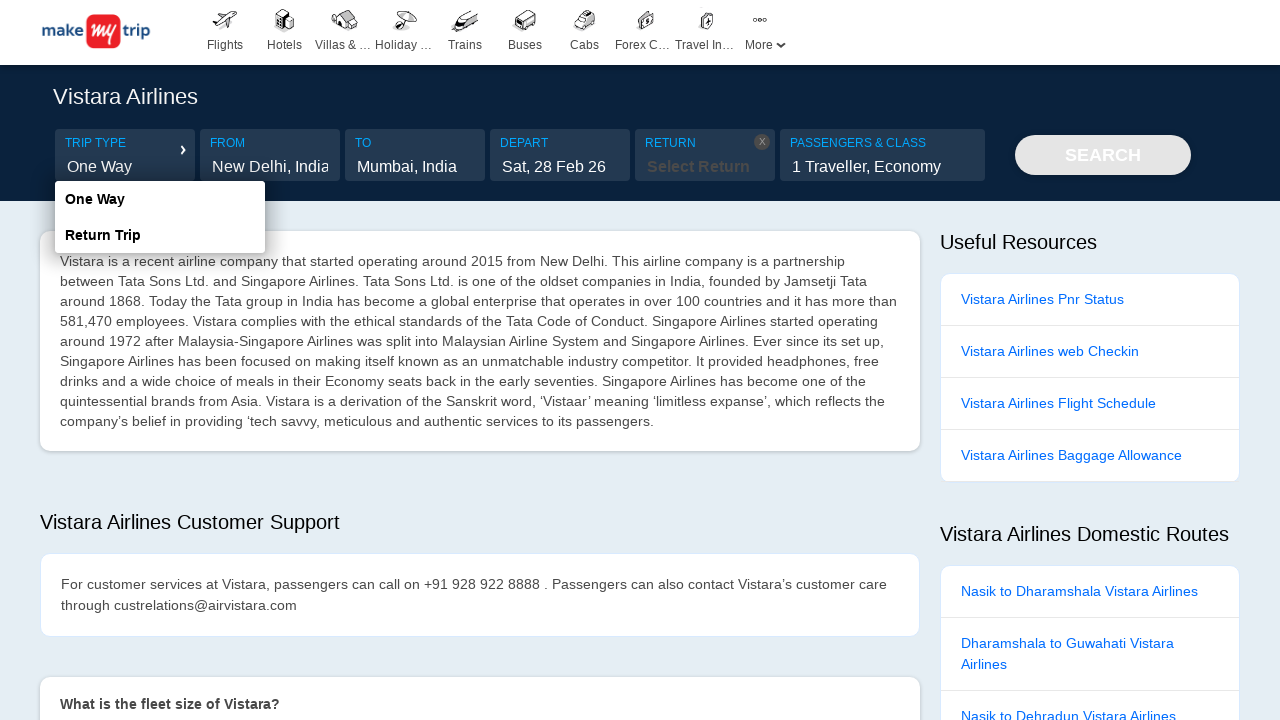

Selected 'Return Trip' option from dropdown at (160, 235) on div[class='tripTypeFilter'] ul li p >> nth=1
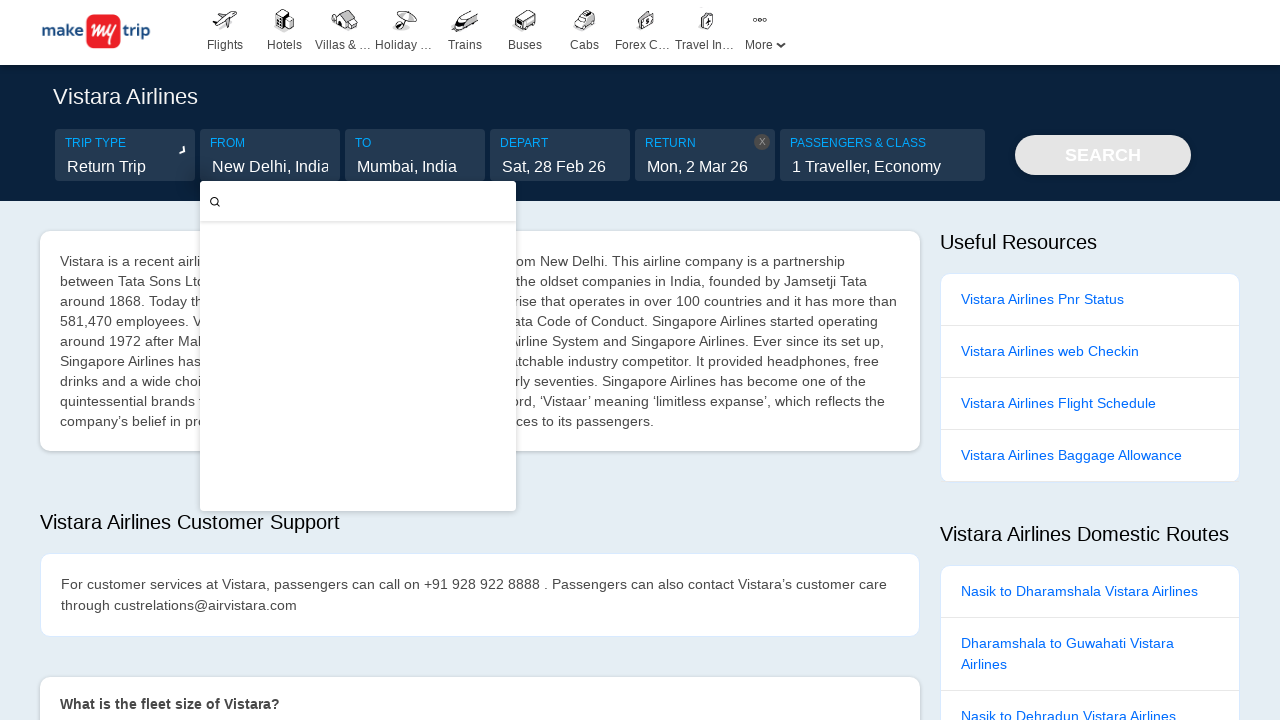

Waited 3 seconds for Return Trip selection to take effect
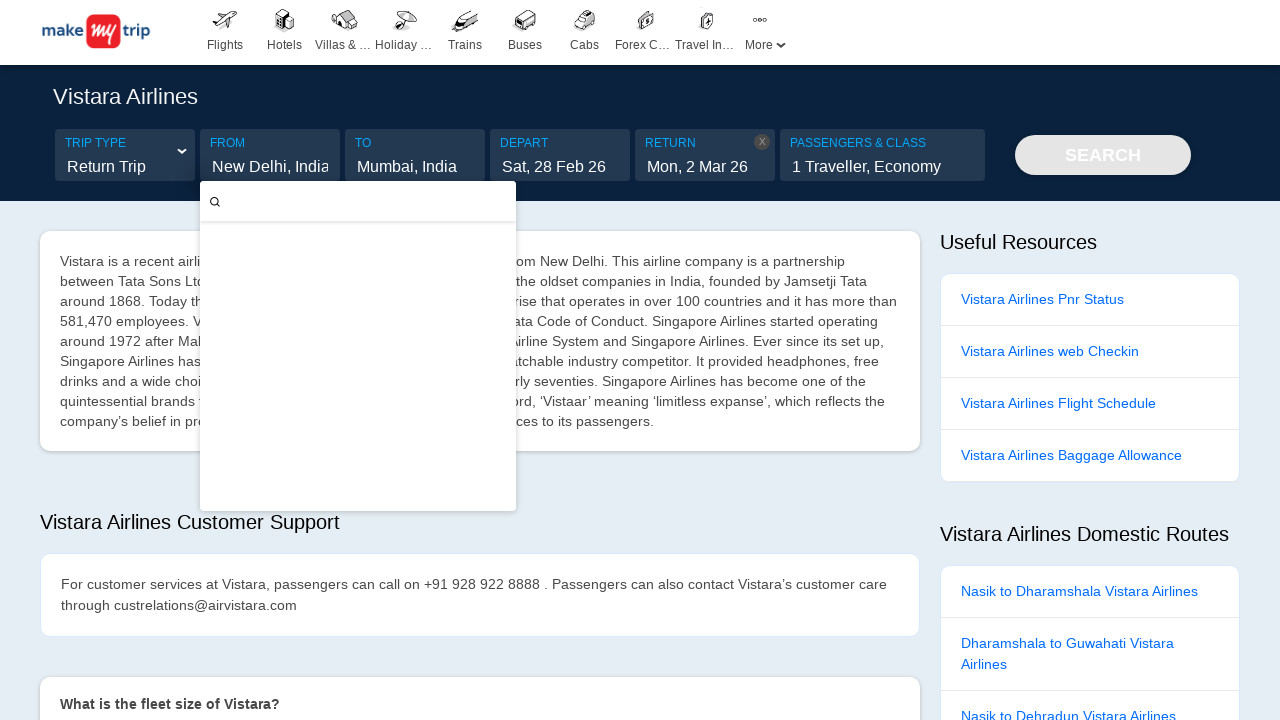

Clicked on trip type dropdown again at (125, 167) on #tripType
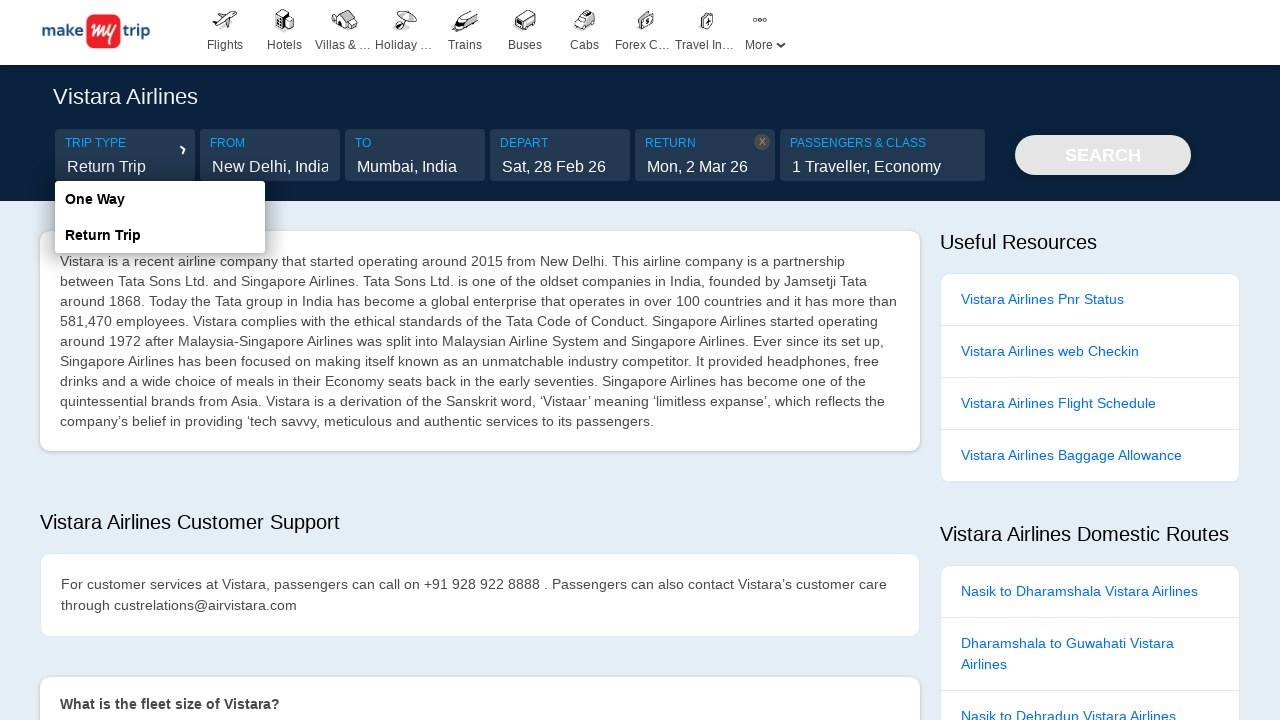

Selected 'One Way' option from dropdown at (160, 199) on div[class='tripTypeFilter'] ul li p >> nth=0
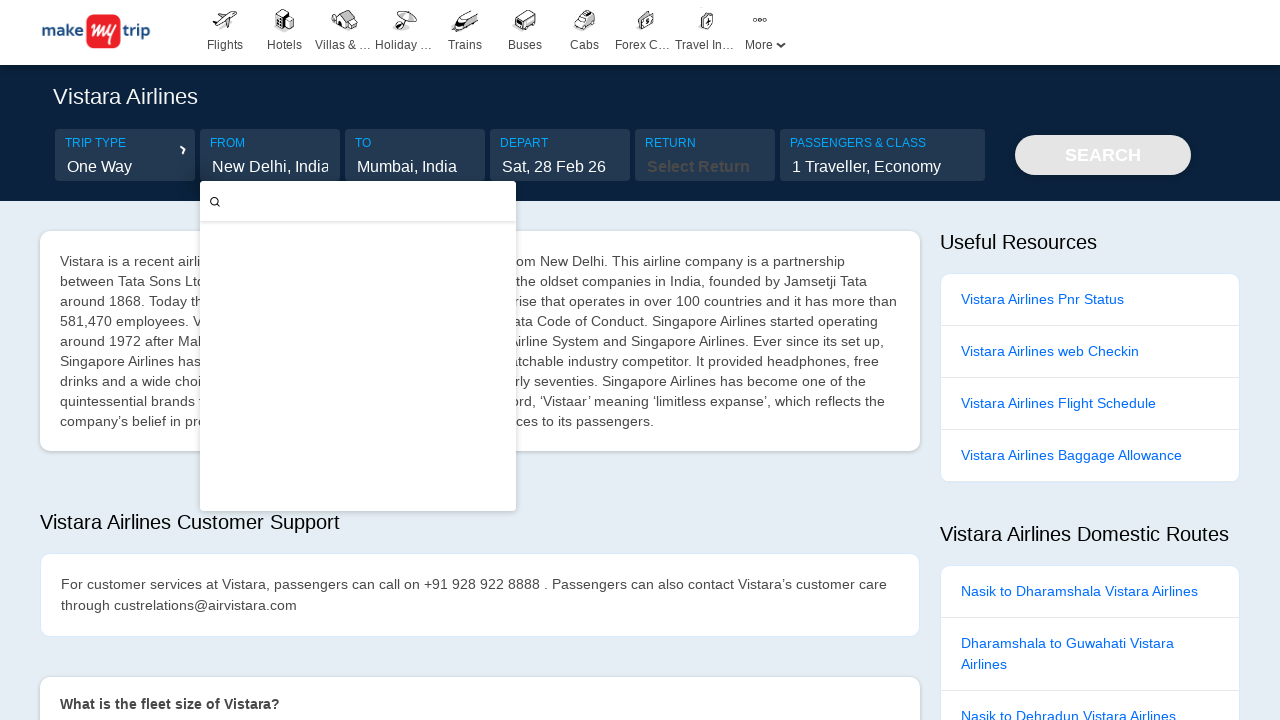

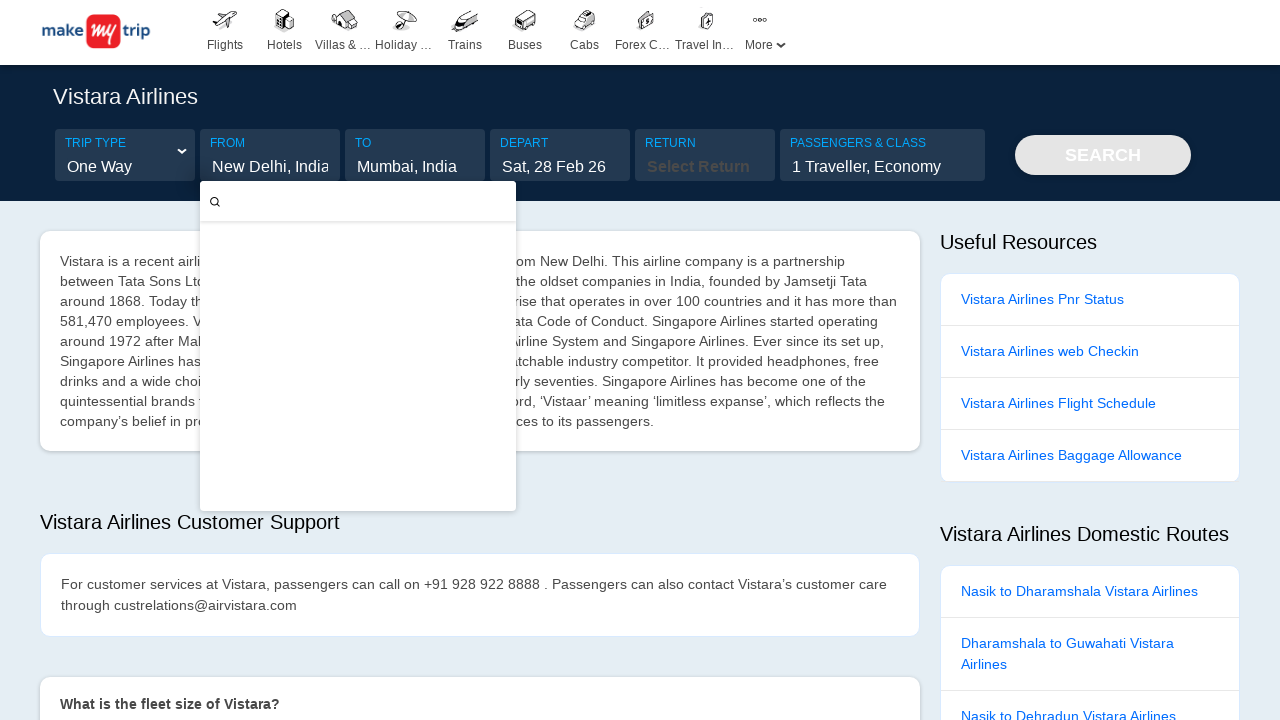